Tests file upload functionality by selecting a file and clicking the upload button on a demo upload page

Starting URL: https://the-internet.herokuapp.com/upload

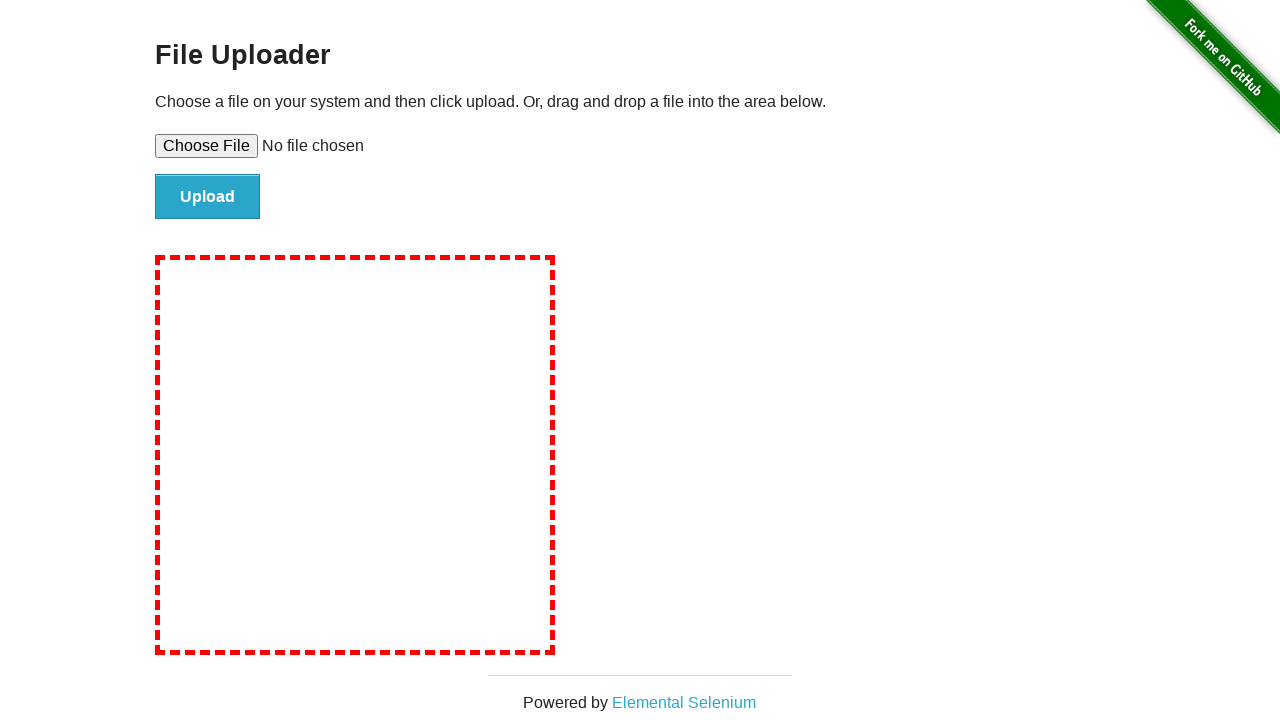

Created temporary test file for upload
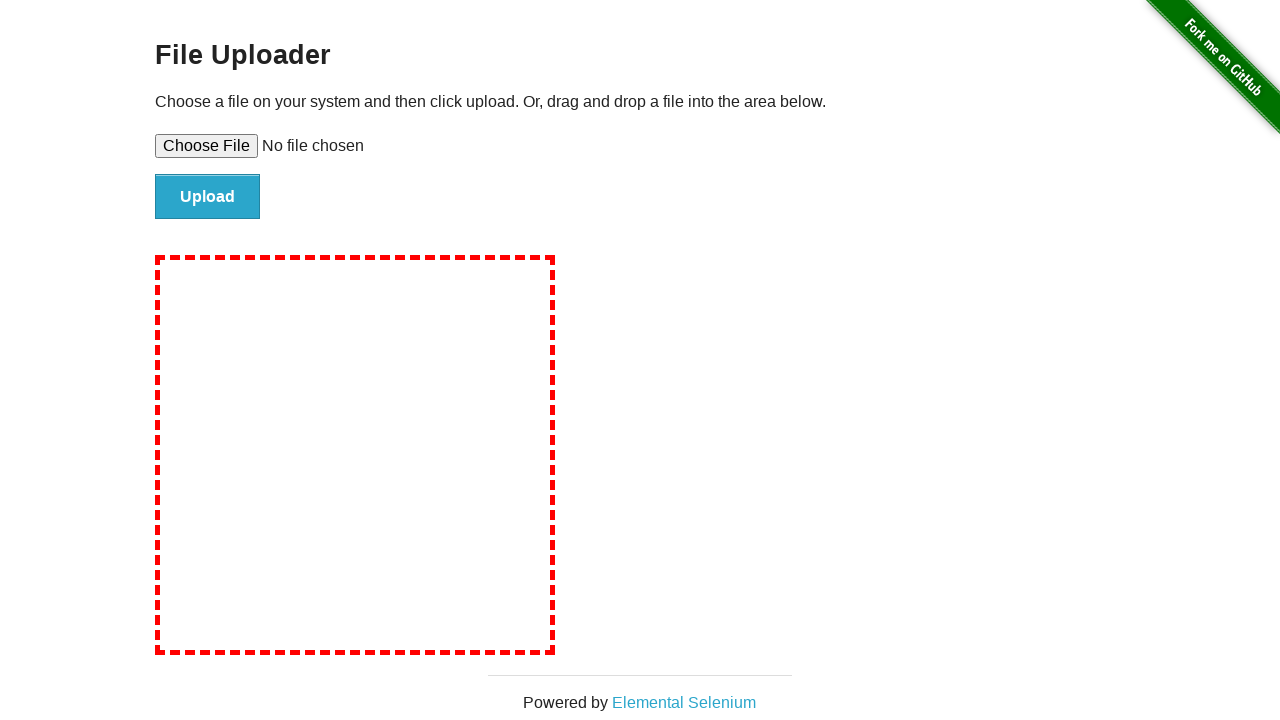

Selected test file in upload input
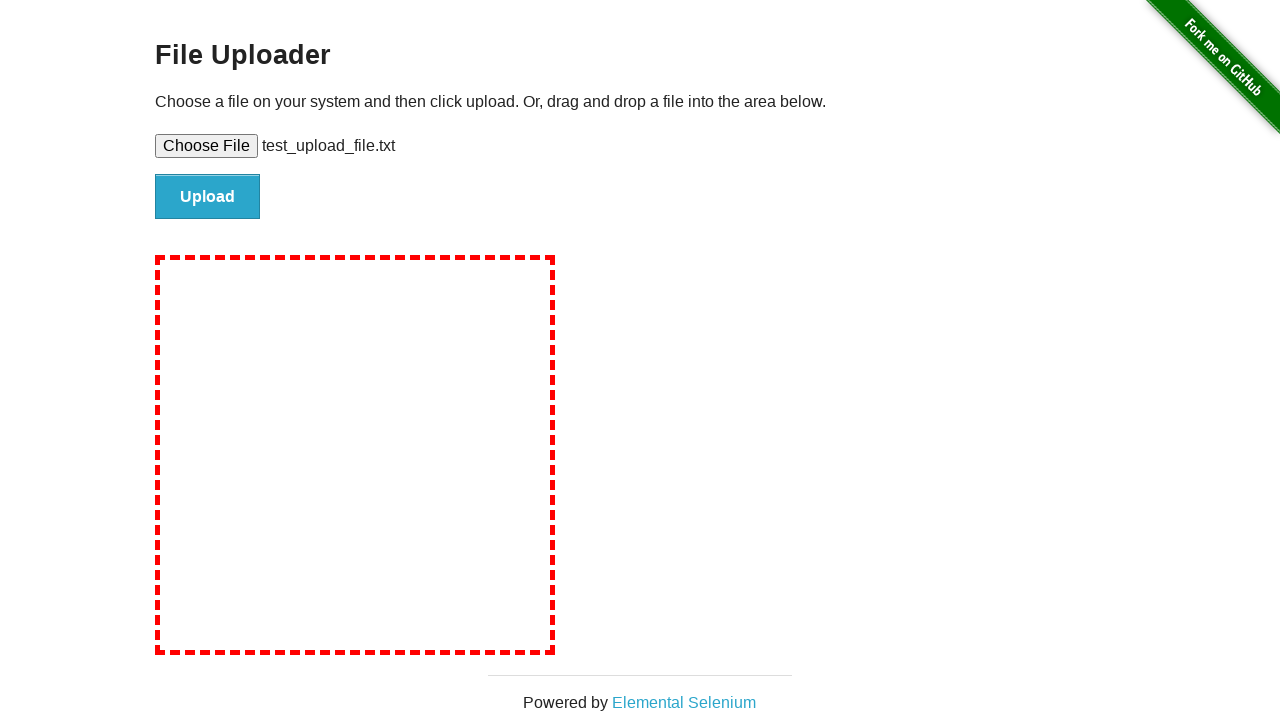

Clicked upload button at (208, 197) on #file-submit
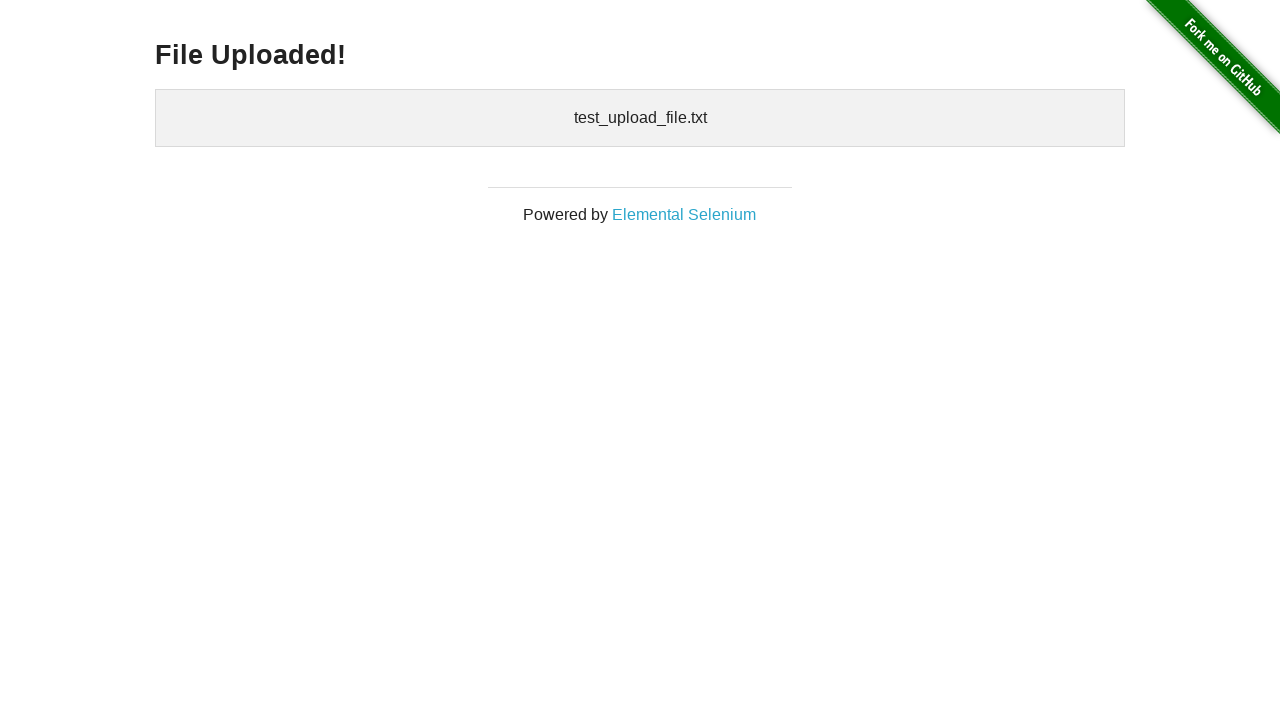

Upload confirmation appeared
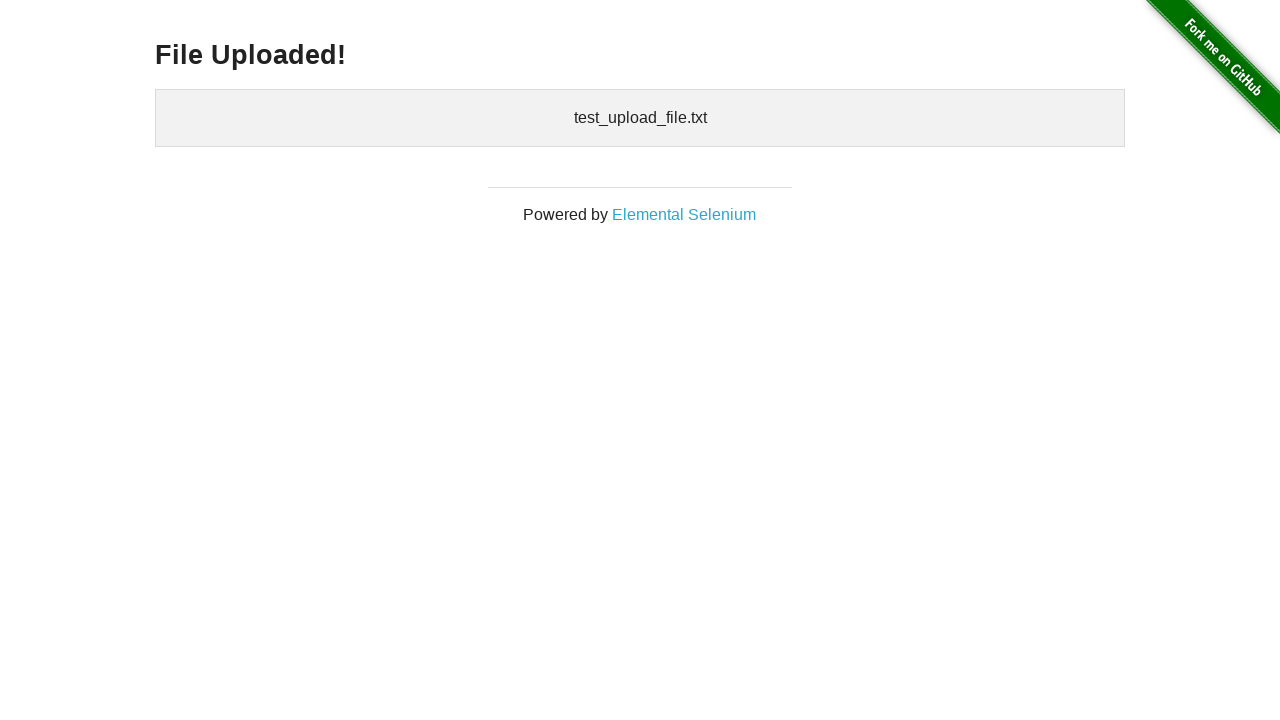

Cleaned up temporary test file
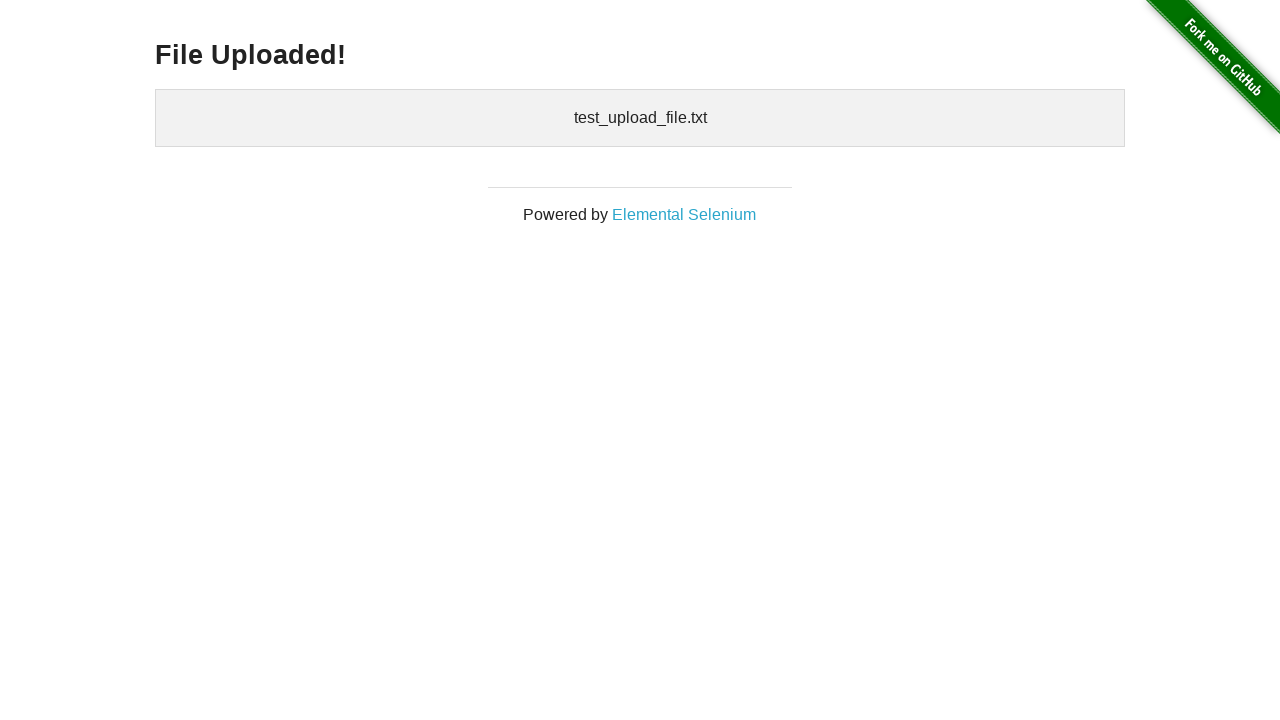

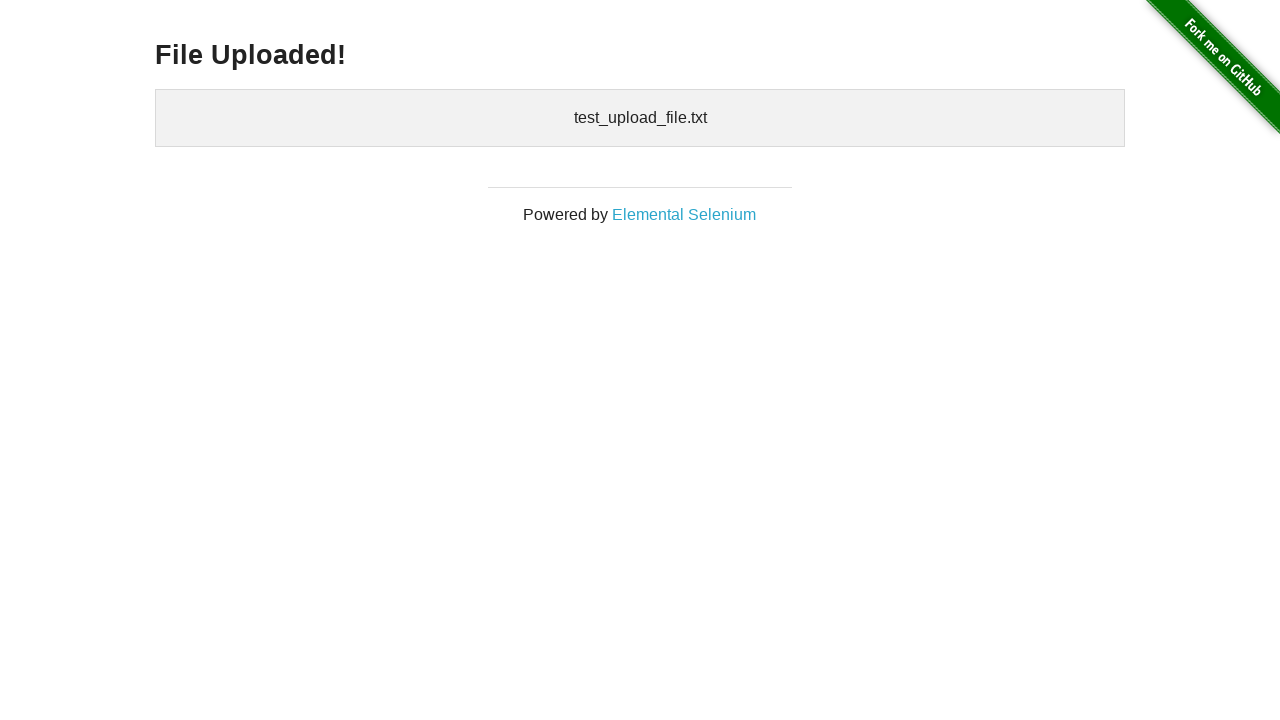